Tests date picker functionality by navigating to the date picker demo page and filling in birthday, start date, and end date fields

Starting URL: https://www.lambdatest.com/selenium-playground/

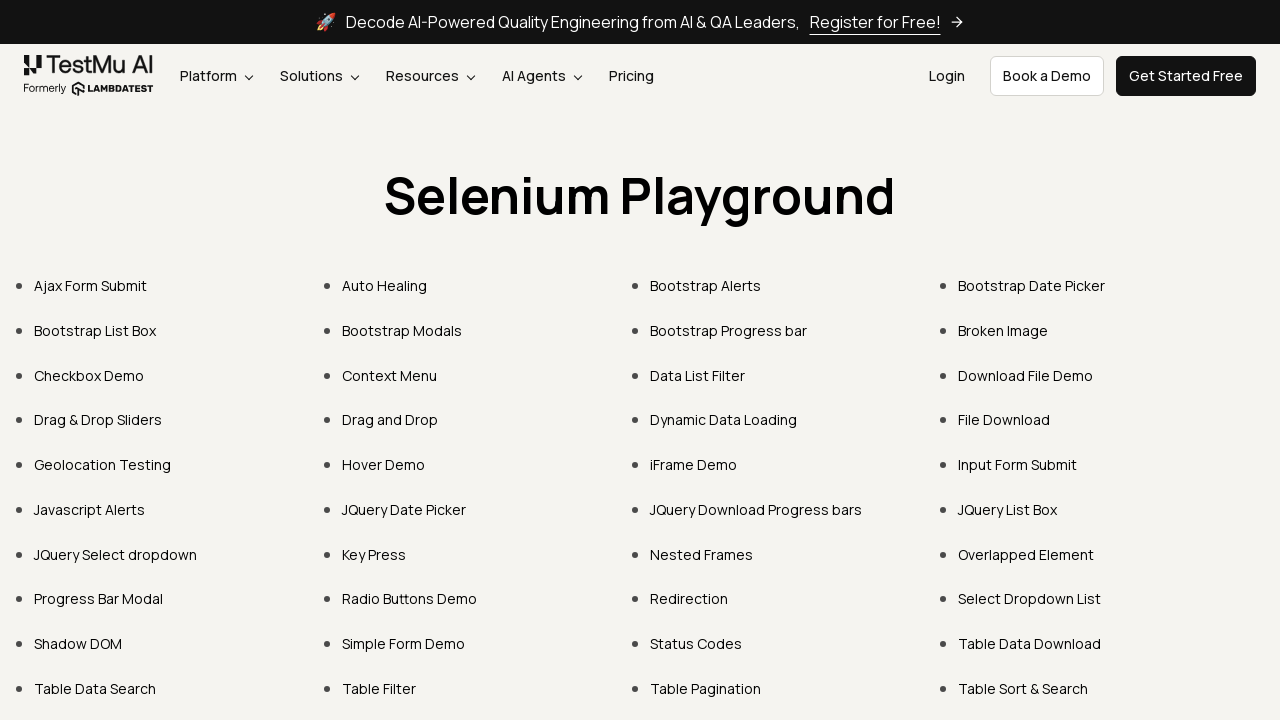

Clicked on the Date Picker demo link (4th link) at (1032, 286) on .pt-10 > a >> nth=3
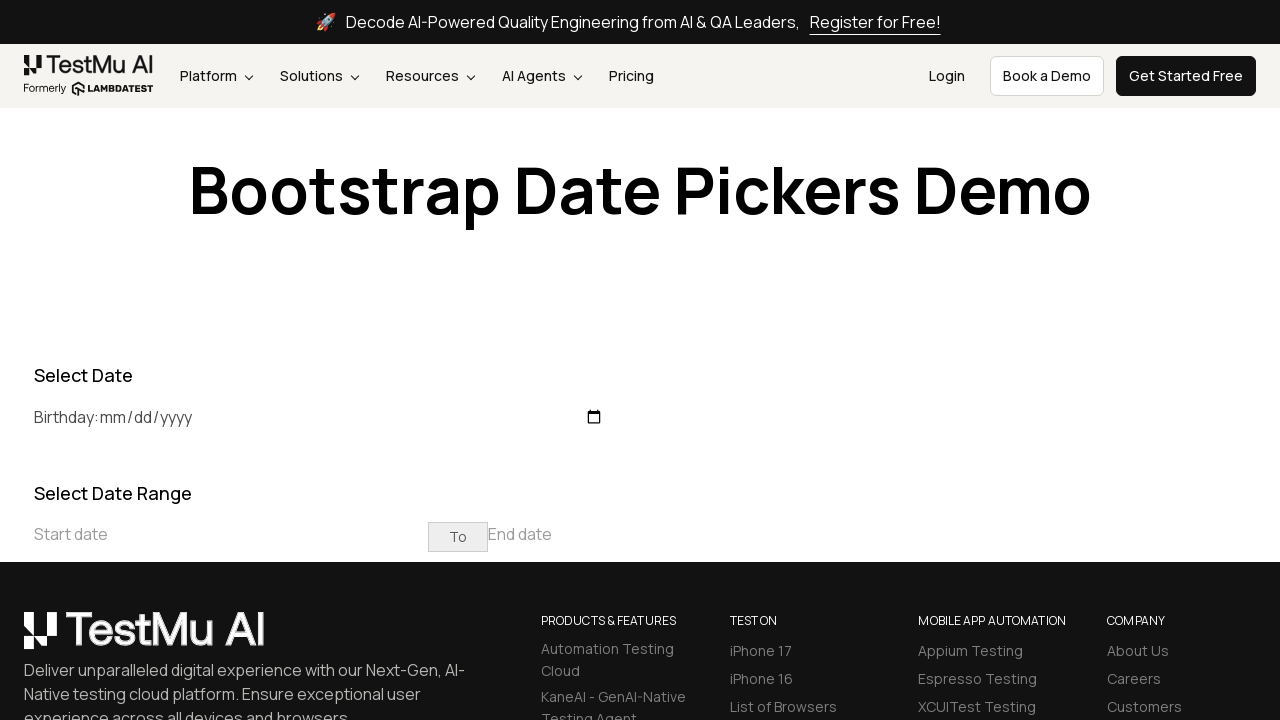

Filled birthday field with '2024-02-02' on input[id="birthday"]
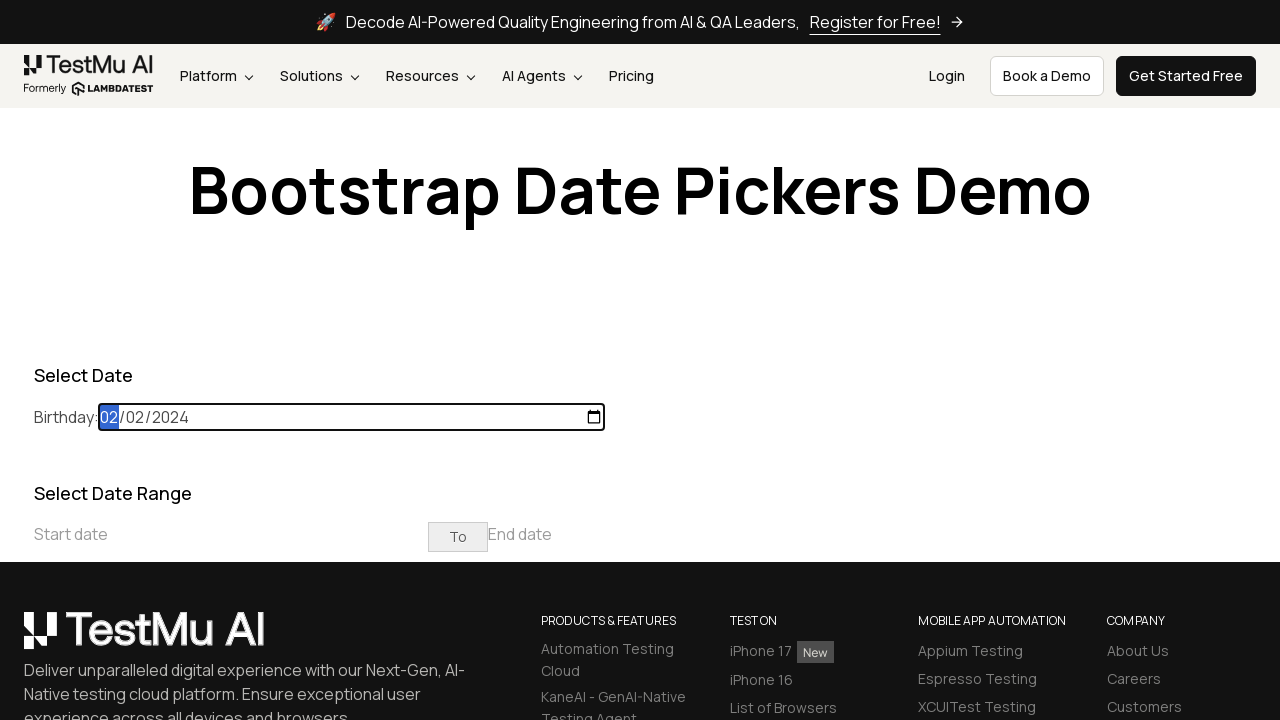

Filled start date field with '02/02/2024' on input[placeholder="Start date"]
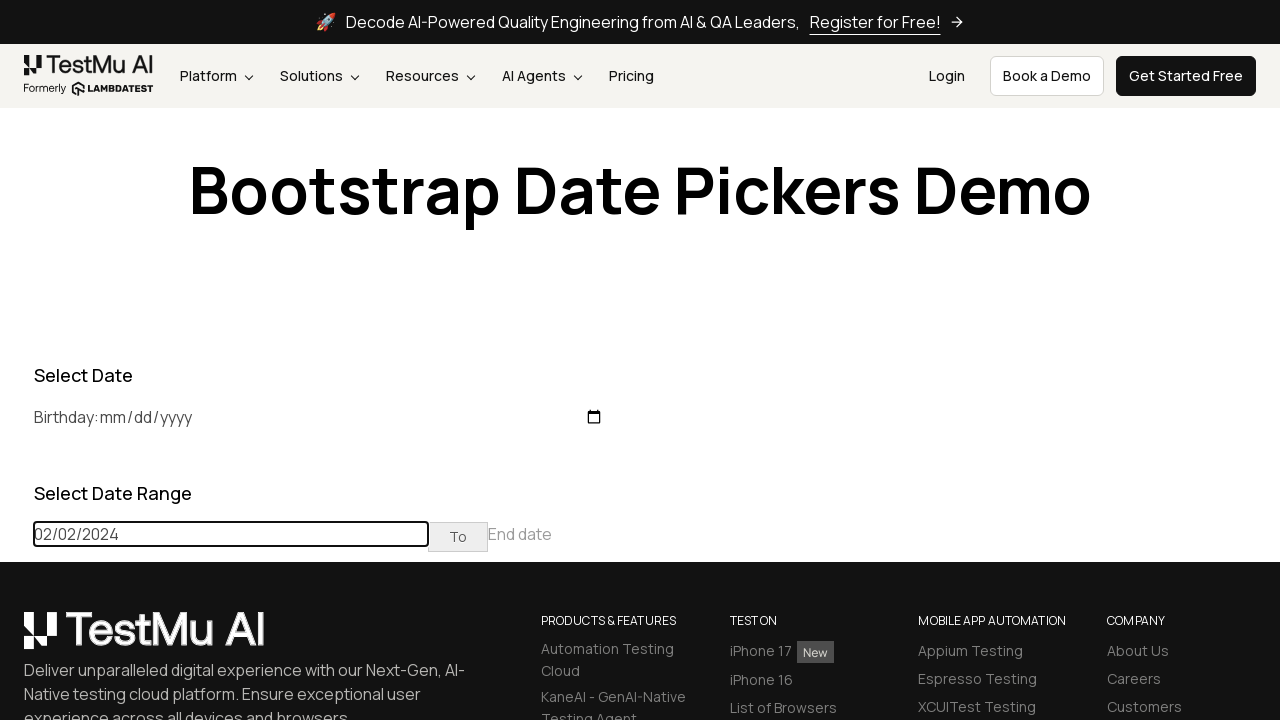

Filled end date field with '02/02/2024' on input[placeholder="End date"]
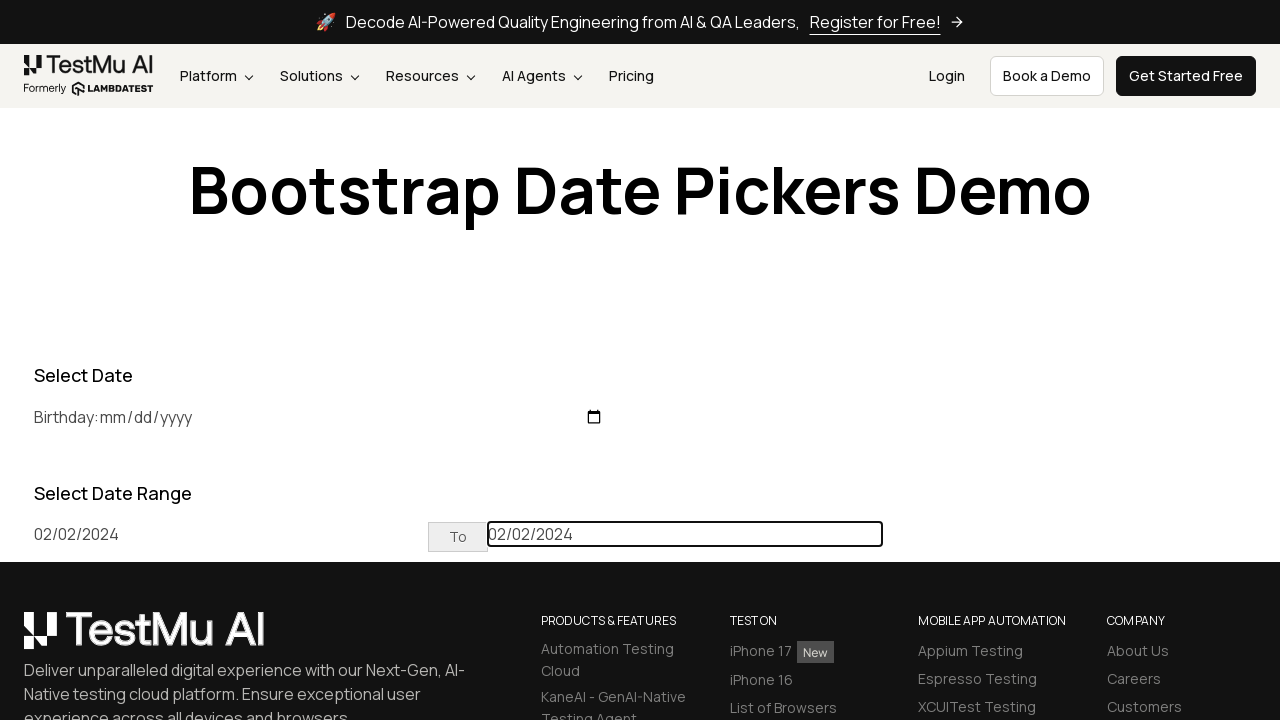

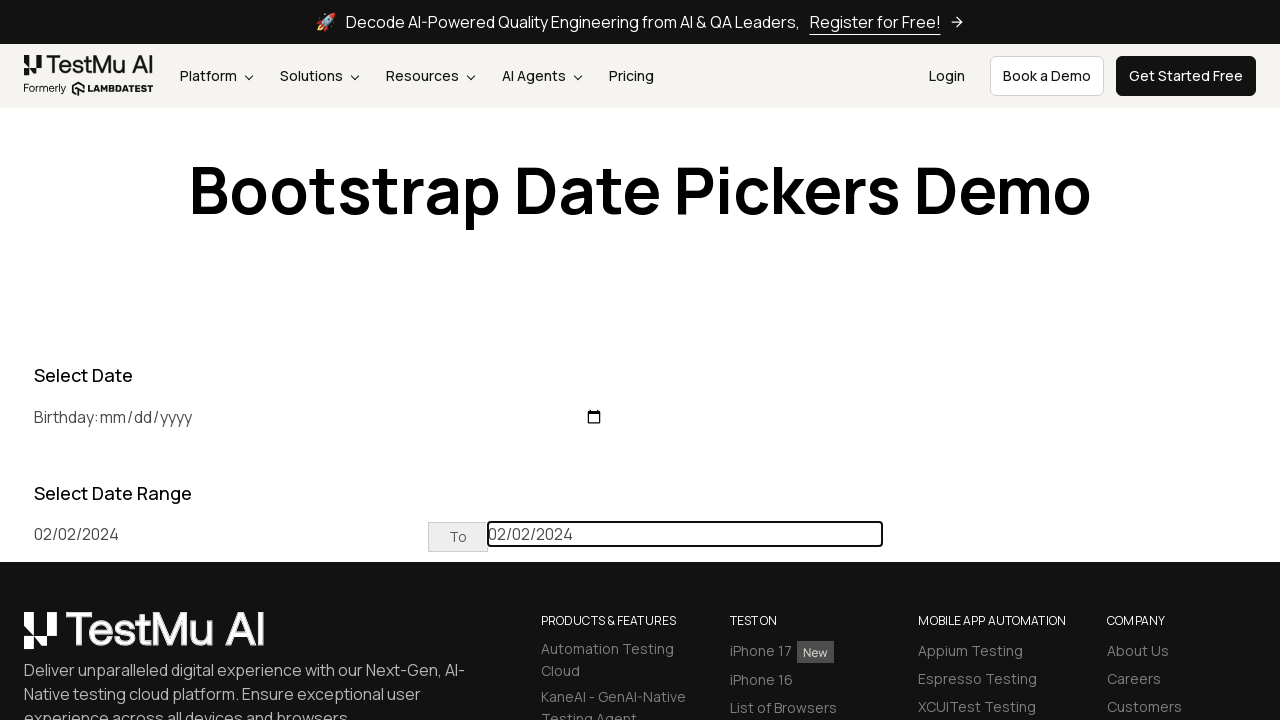